Navigates to Flipkart website and refreshes the page

Starting URL: https://www.flipkart.com/

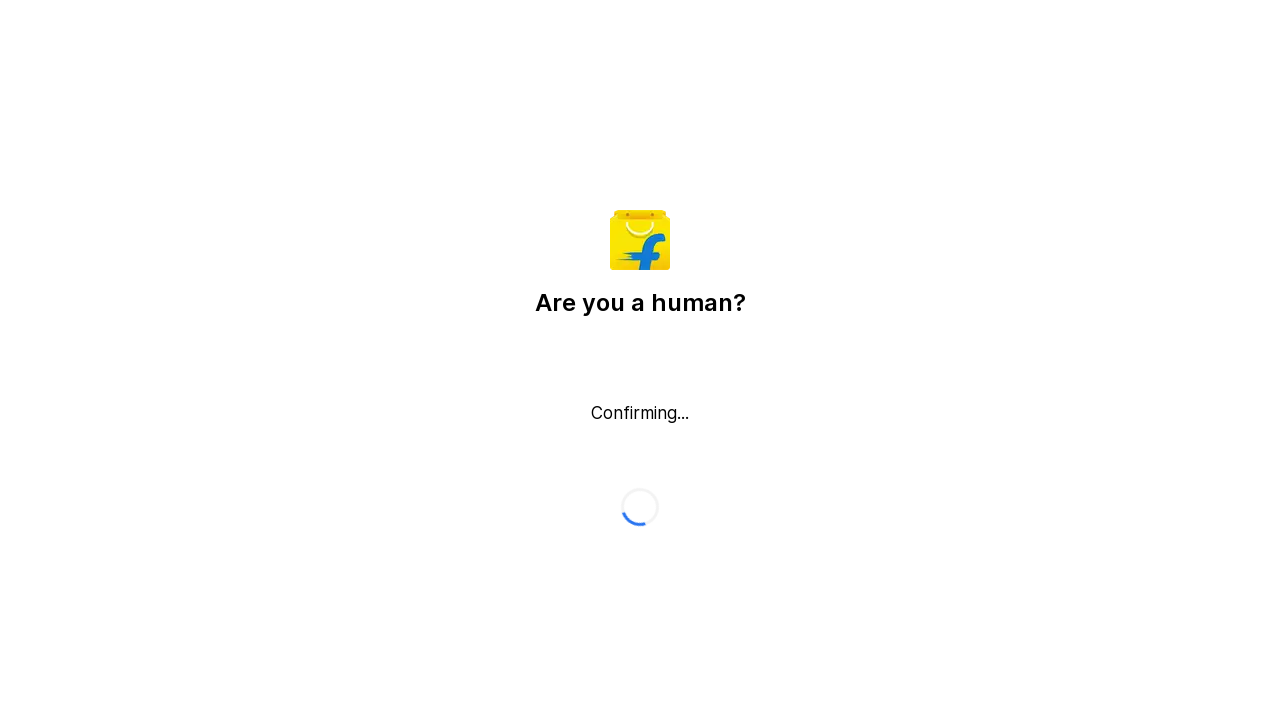

Navigated to Flipkart website (https://www.flipkart.com/)
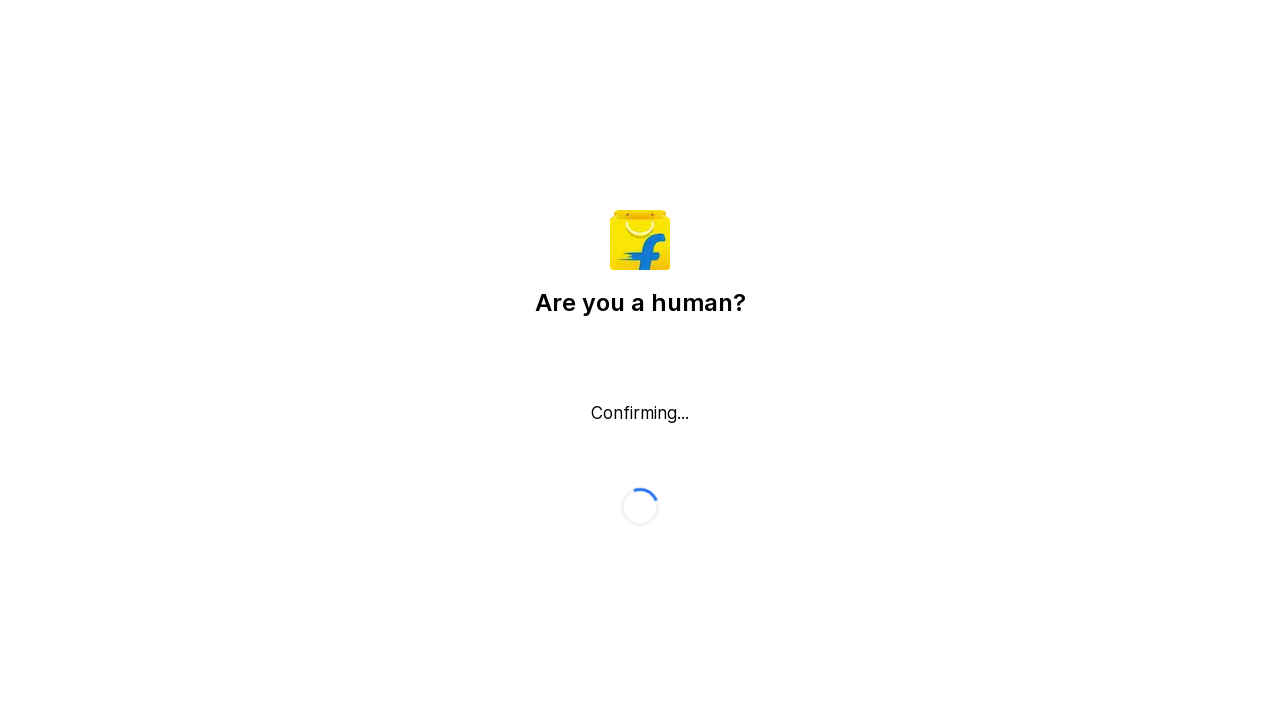

Refreshed the page
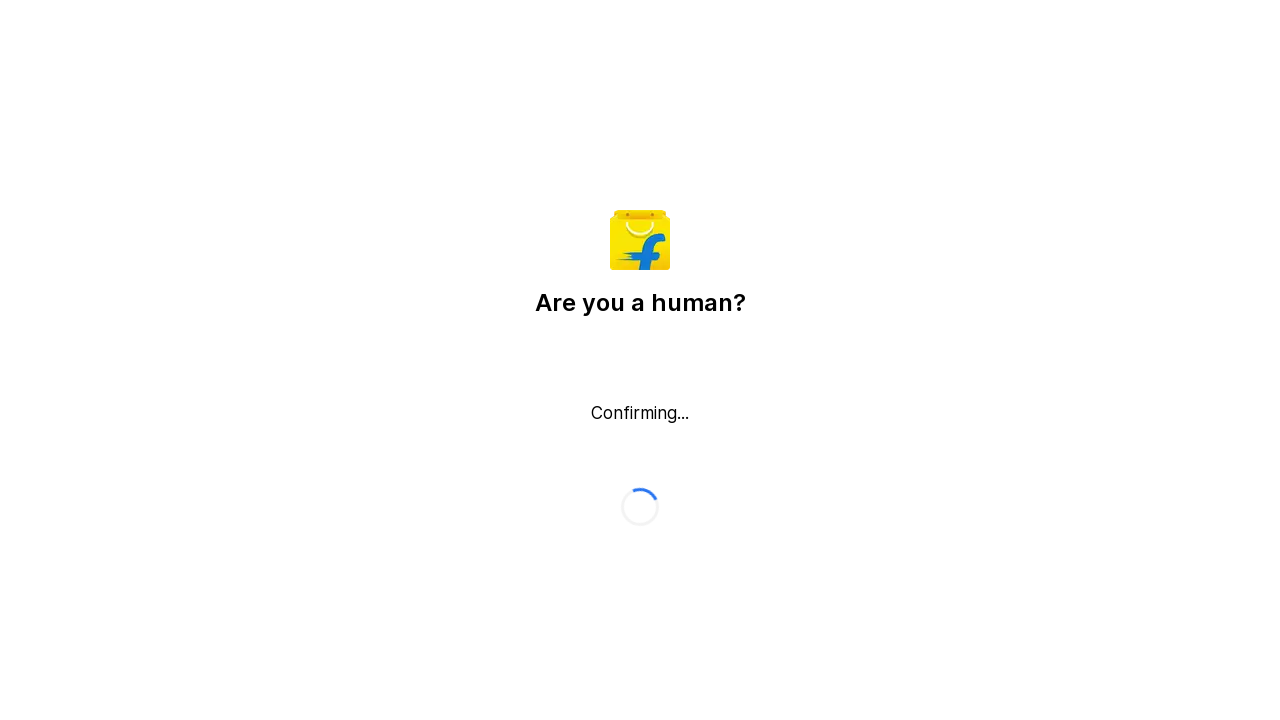

Waited 5 seconds for page to settle after refresh
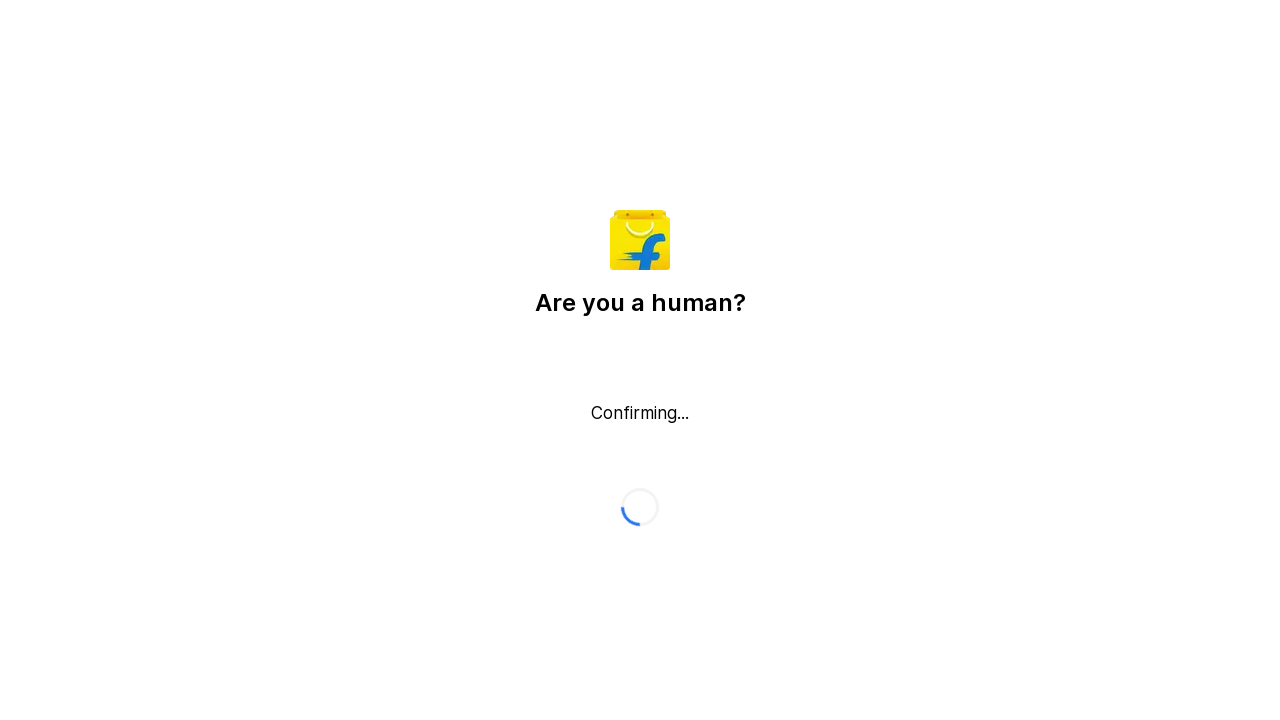

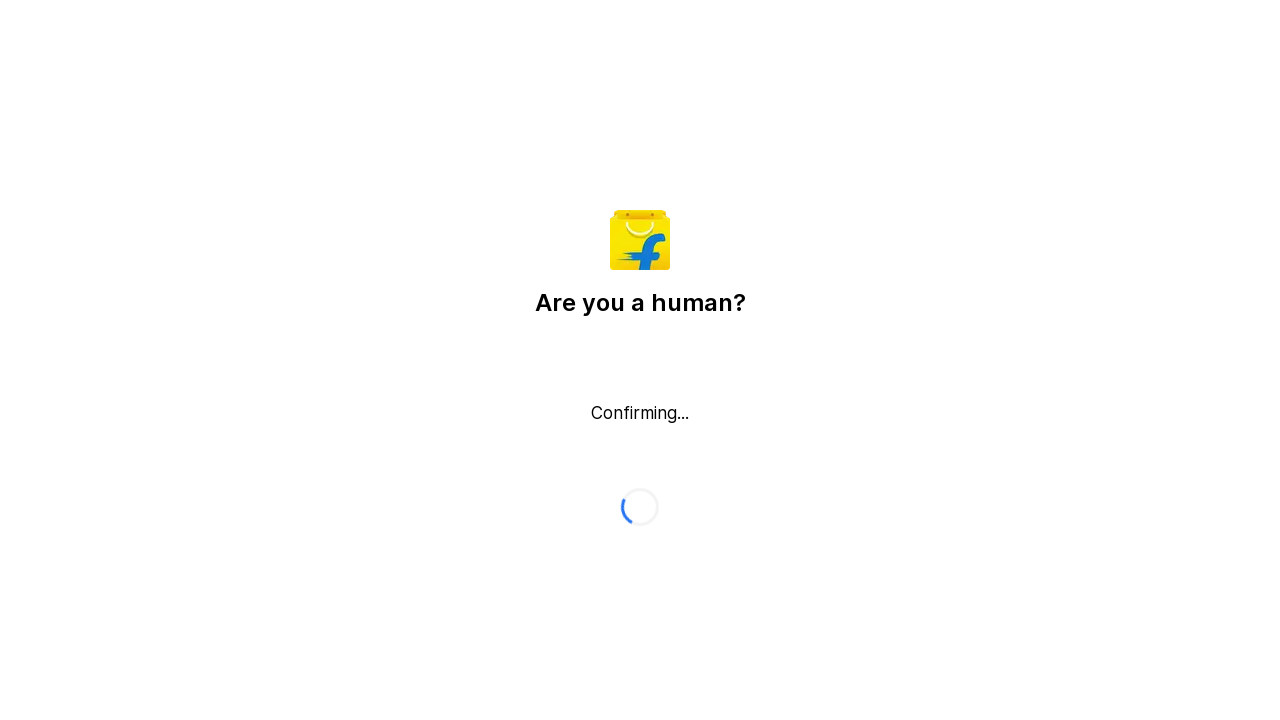